Tests browser alert/popup handling by clicking a button that triggers an alert and then dismissing the alert dialog

Starting URL: https://testautomationpractice.blogspot.com/

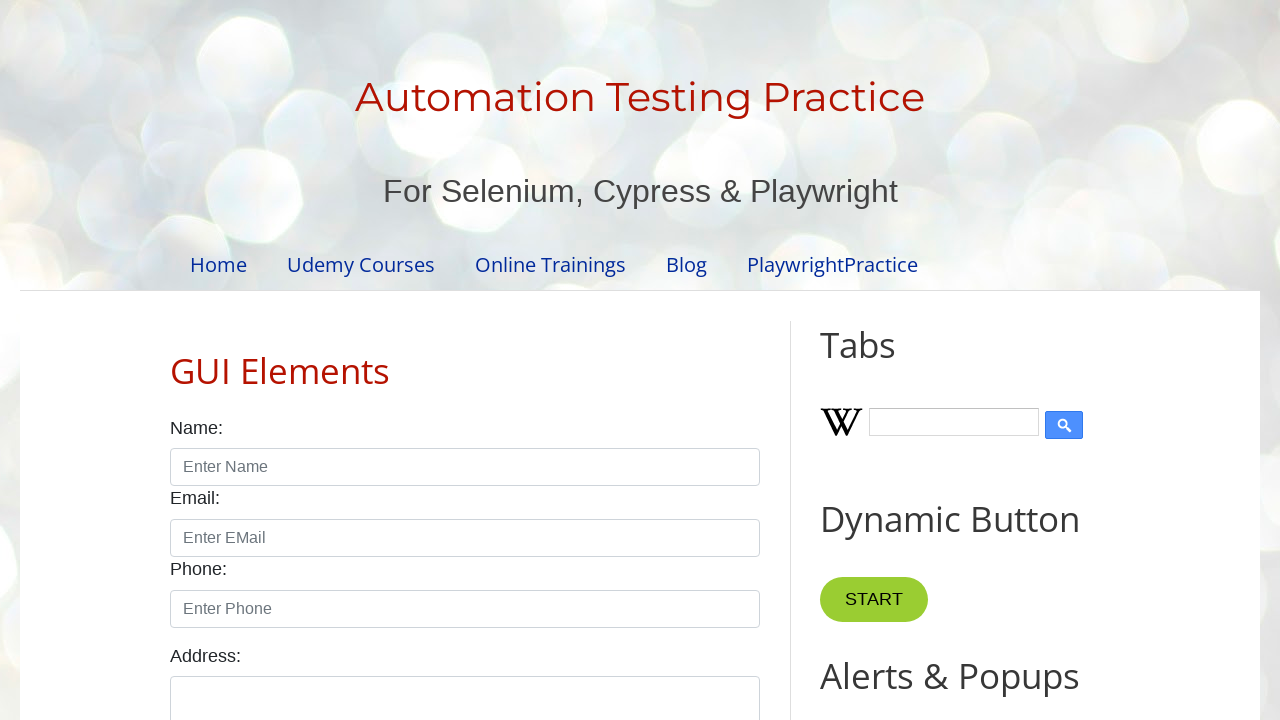

Clicked button that triggers alert popup at (888, 361) on xpath=//*[@id='HTML9']/div[1]/button
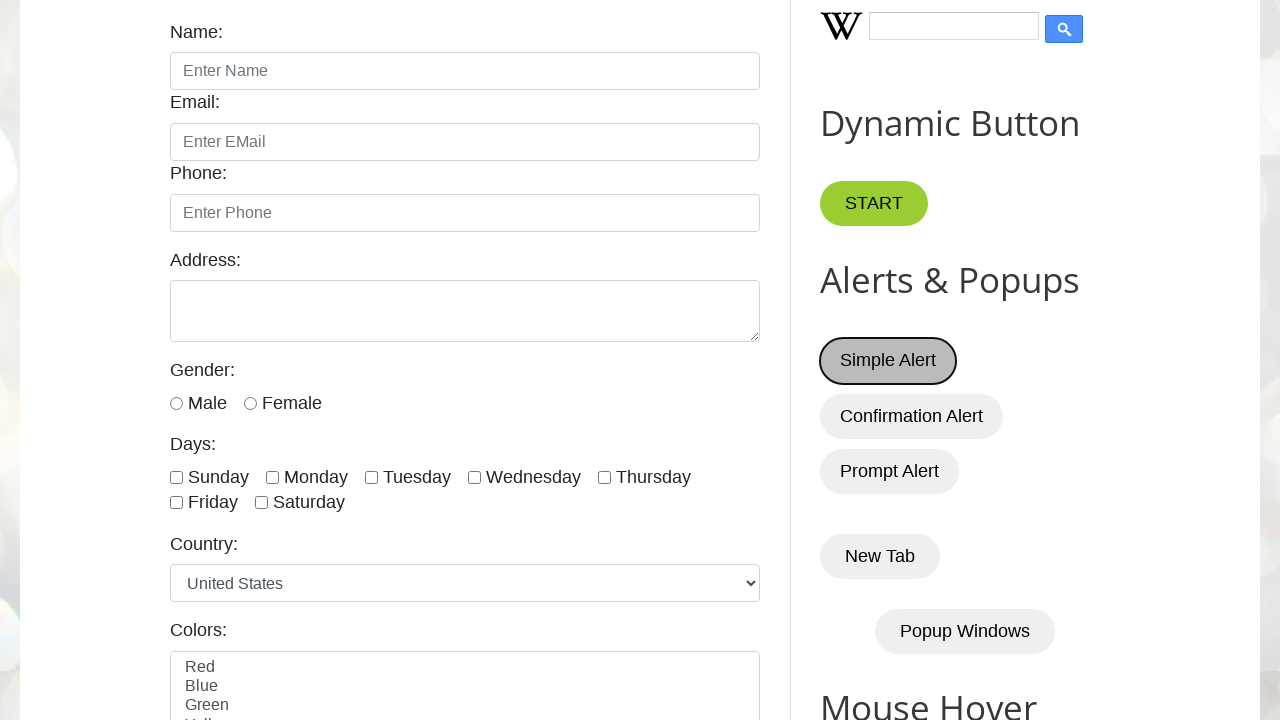

Set up dialog handler to dismiss alert
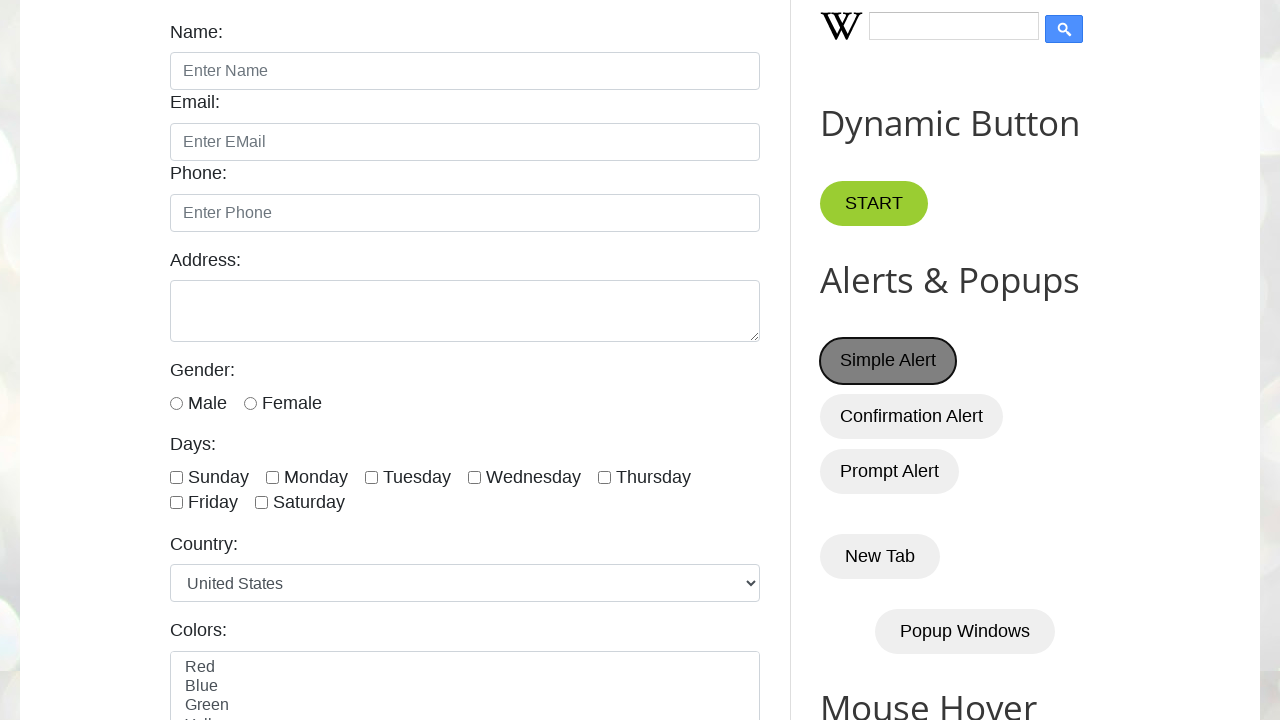

Waited for alert to be handled and dismissed
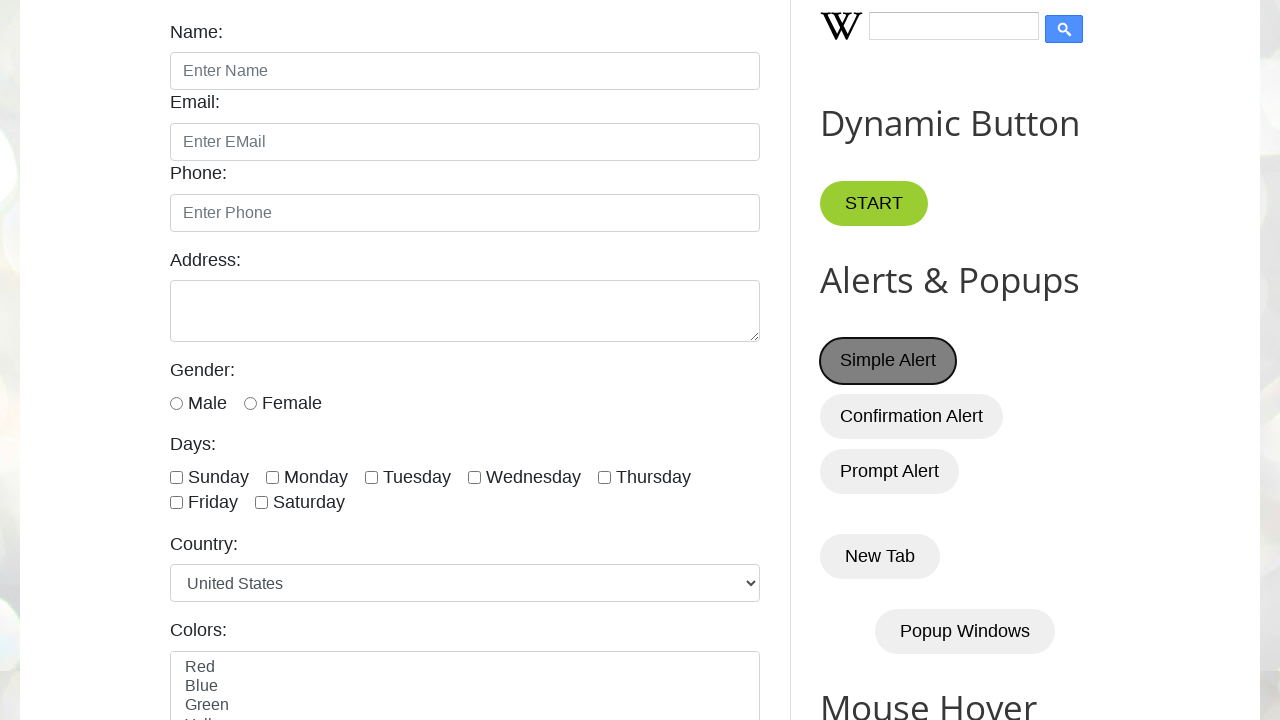

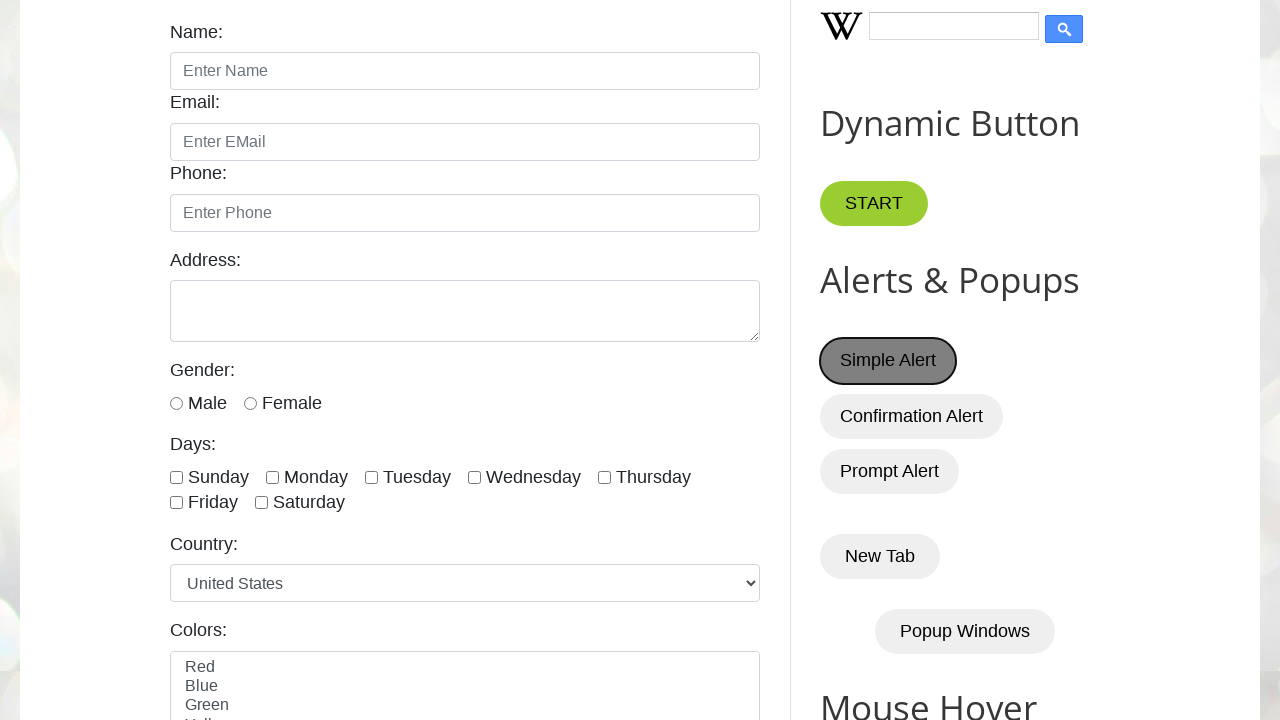